Navigates to wisequarter.com and verifies that the page URL matches the expected URL

Starting URL: https://www.wisequarter.com/

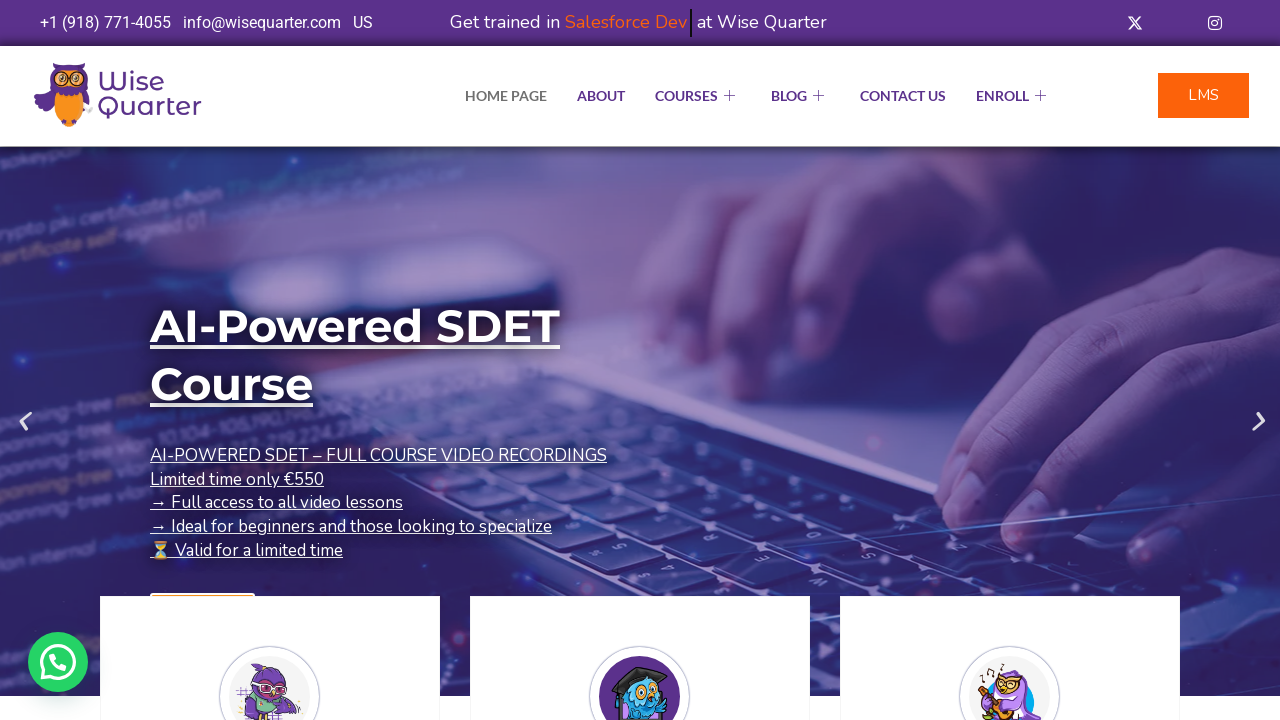

Navigated to https://www.wisequarter.com/
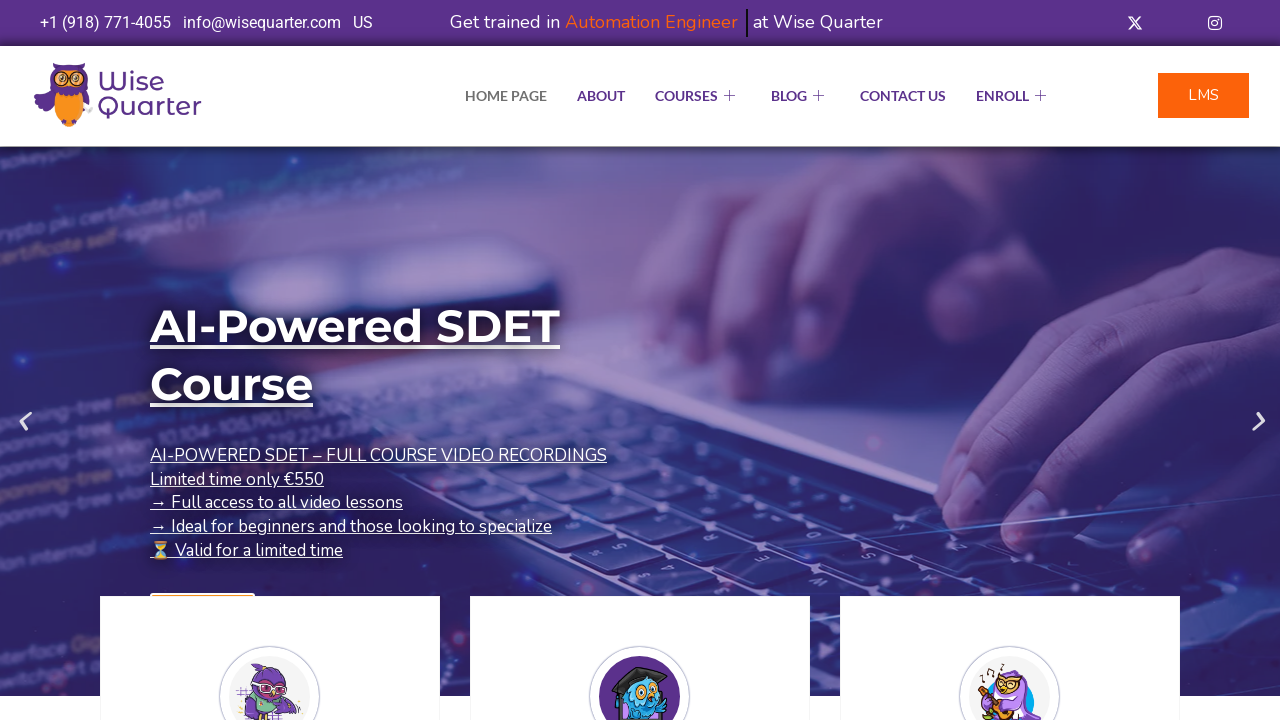

Retrieved current page URL
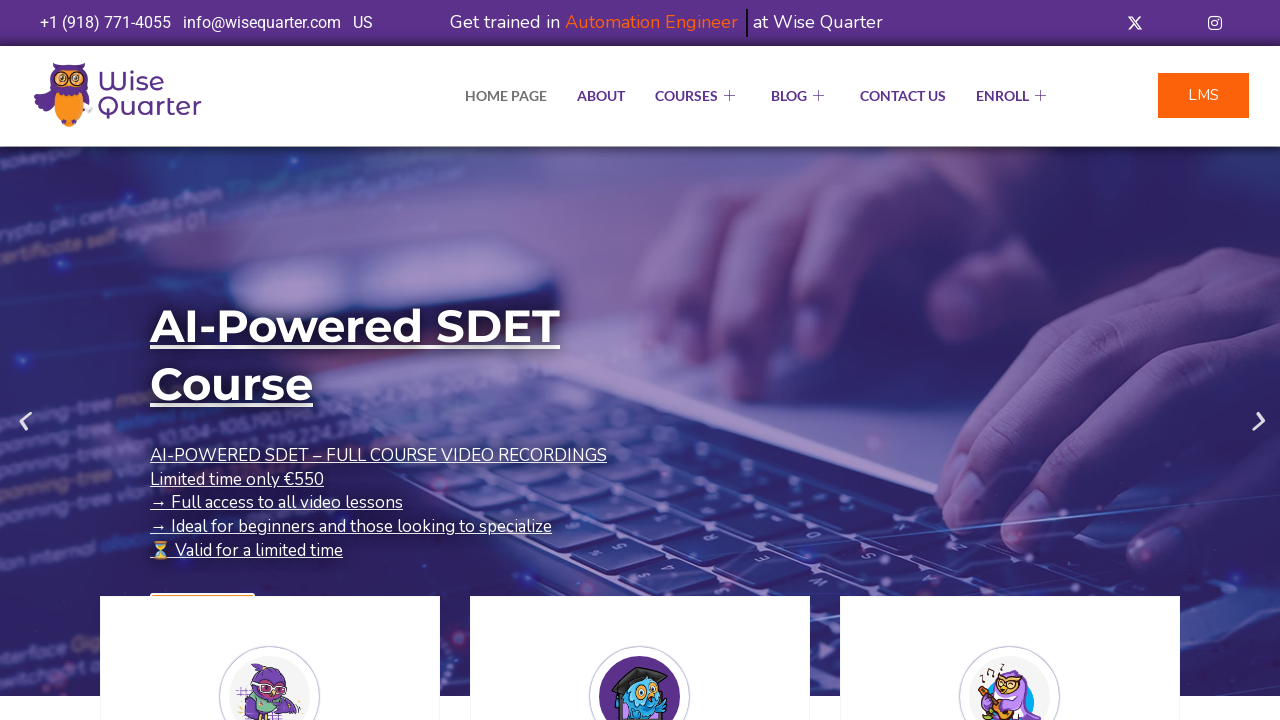

Verified page URL matches expected URL (with or without www)
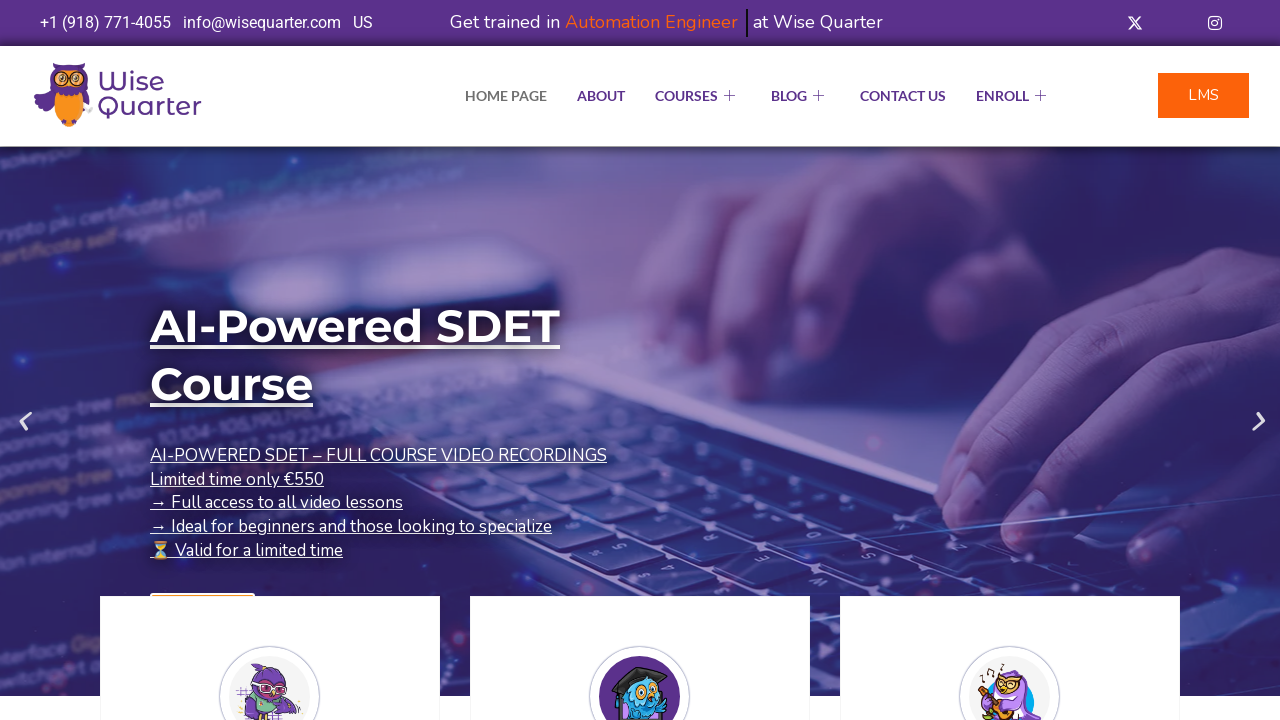

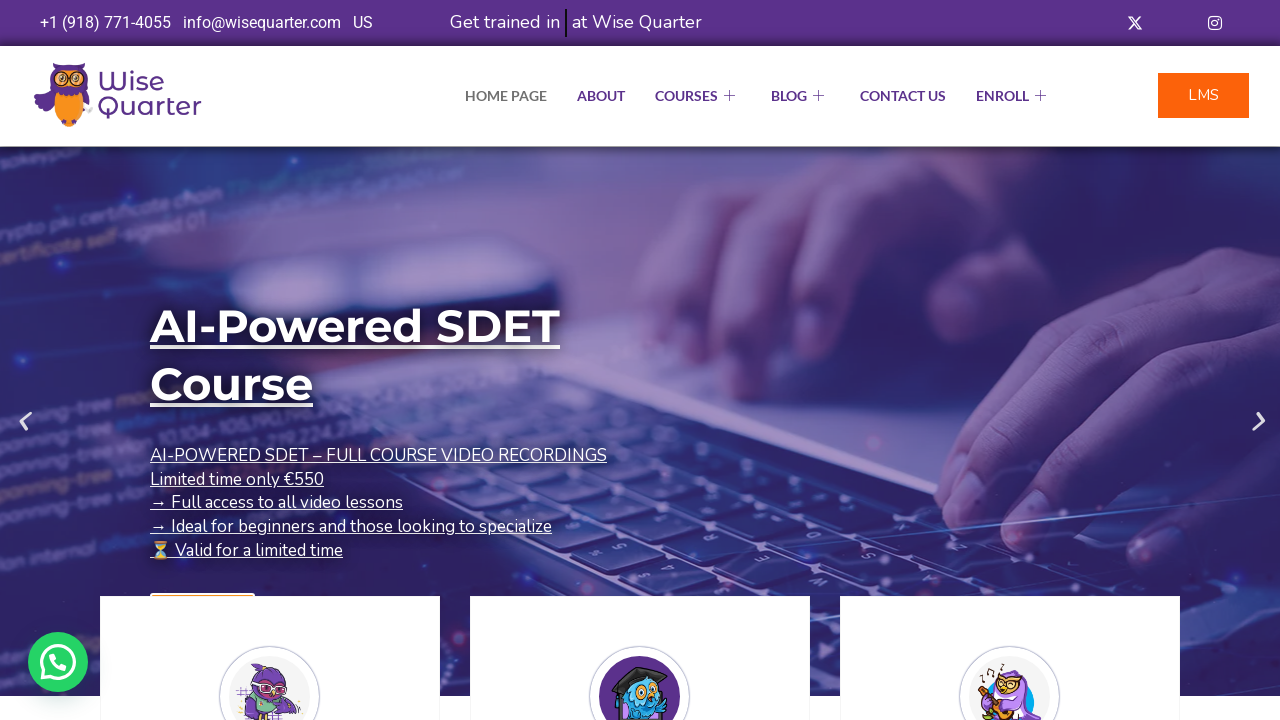